Tests sorting a text column (Email) in ascending order by clicking the column header and verifying the values are sorted alphabetically.

Starting URL: http://the-internet.herokuapp.com/tables

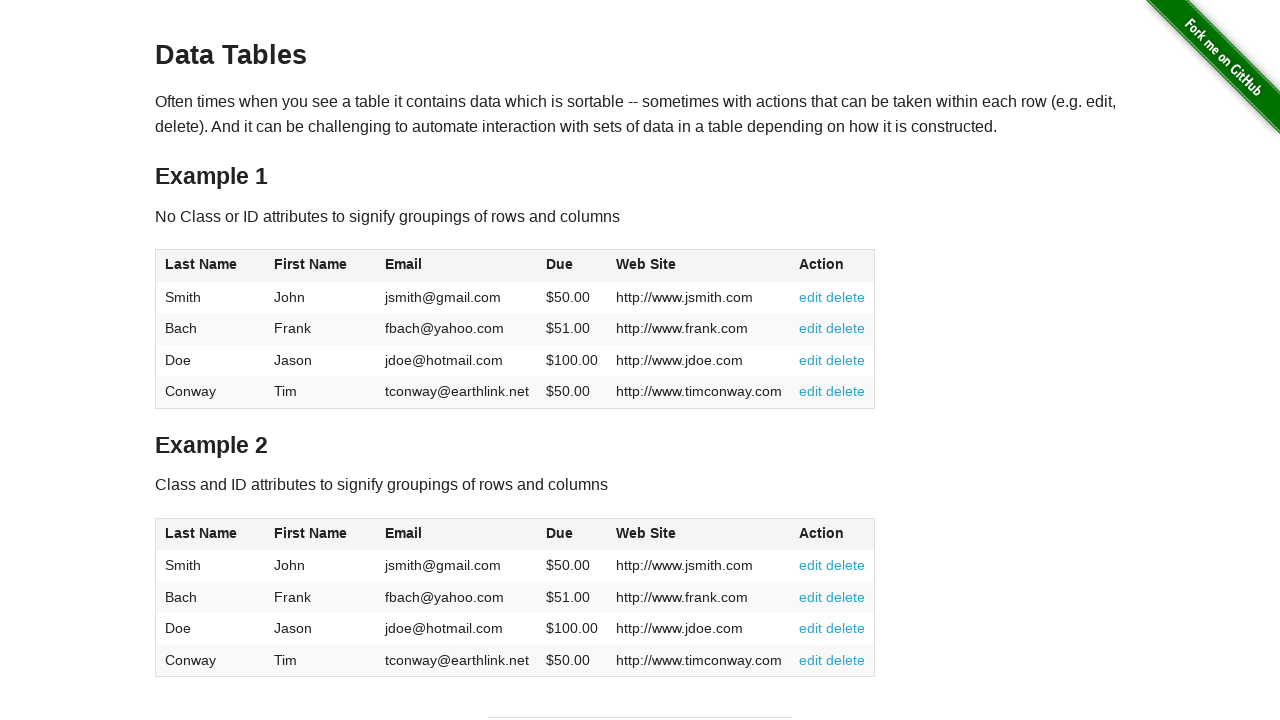

Clicked Email column header to sort in ascending order at (457, 266) on #table1 thead tr th:nth-of-type(3)
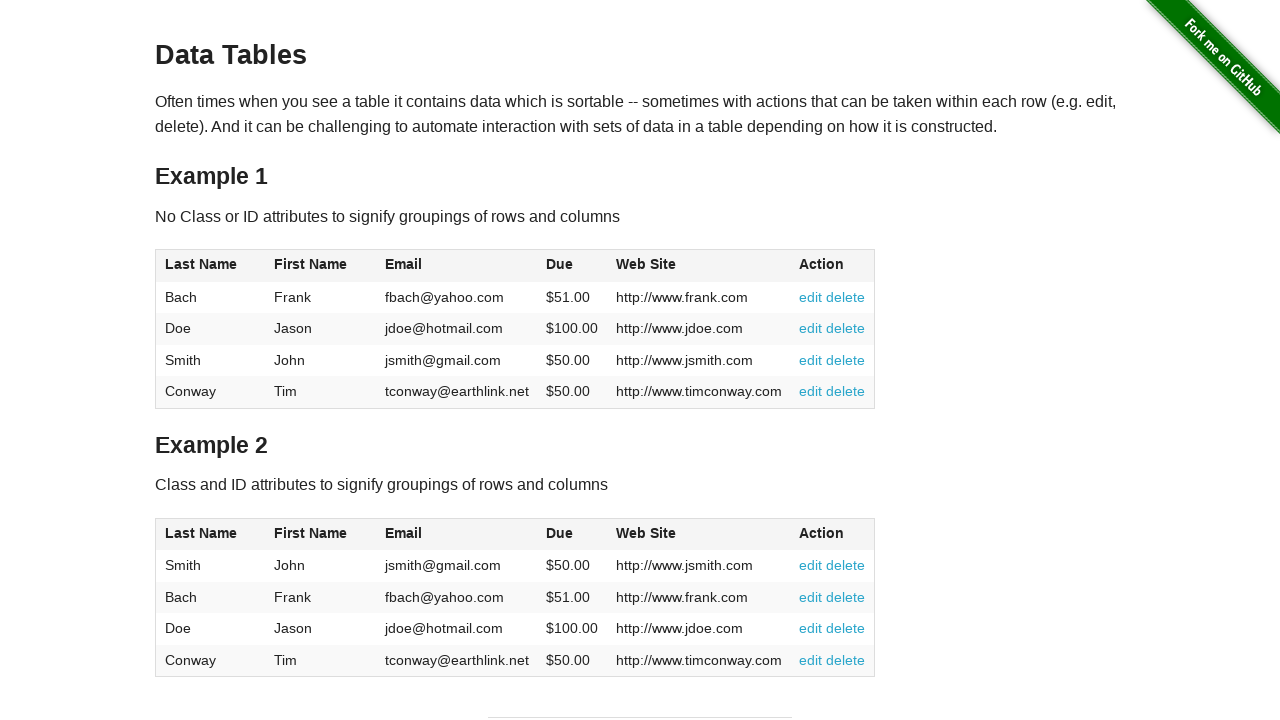

Email column cells loaded after sorting
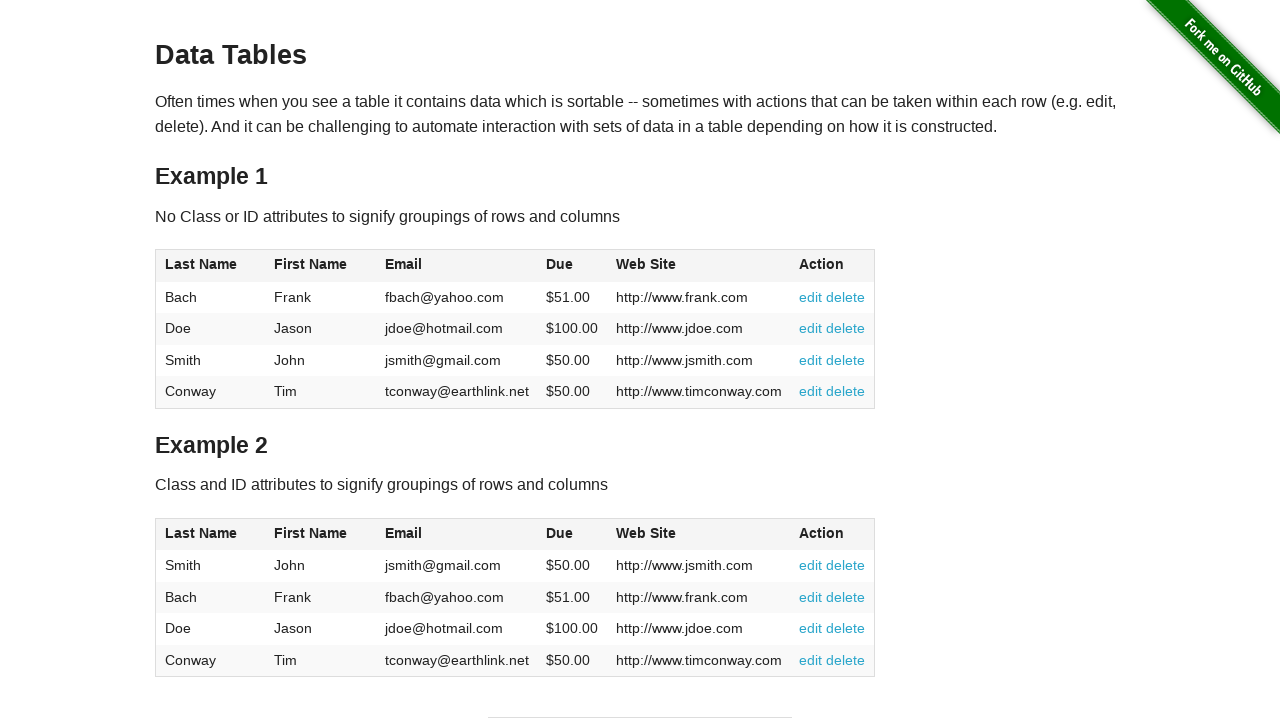

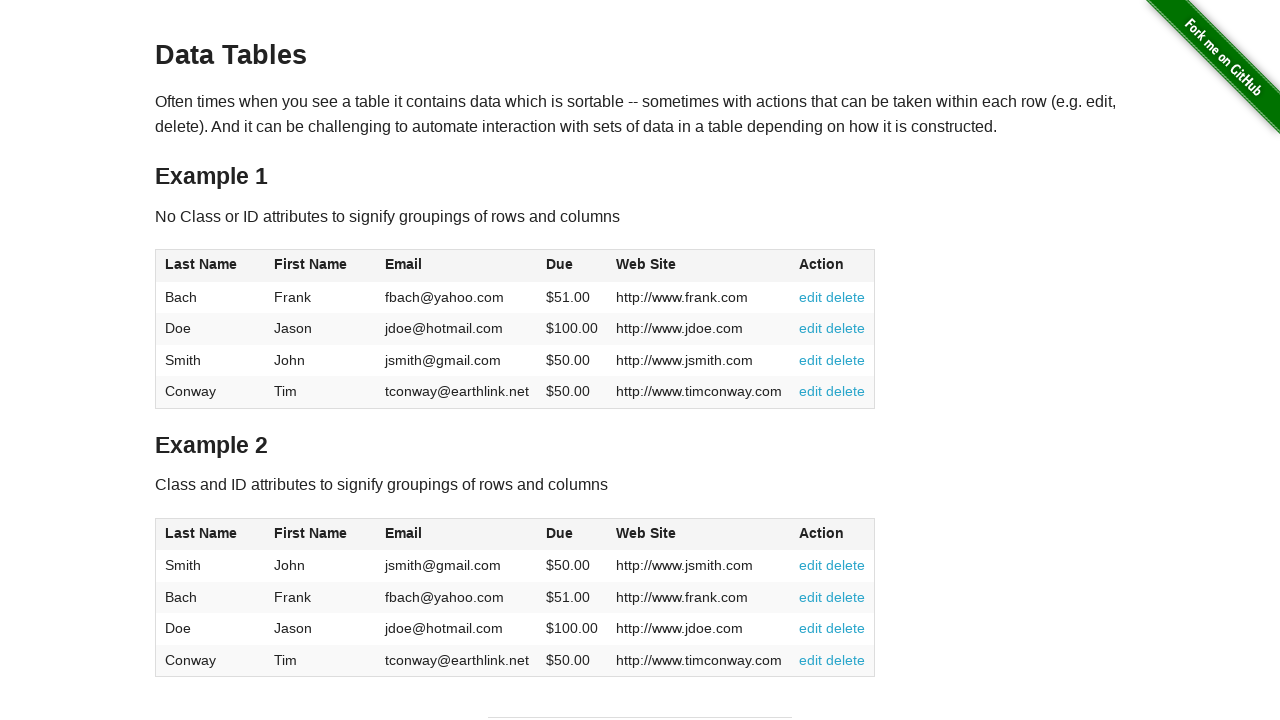